Navigates to SyntaxProjects website and clicks the "Start Practicing" button to begin practice exercises

Starting URL: https://syntaxprojects.com/index.php

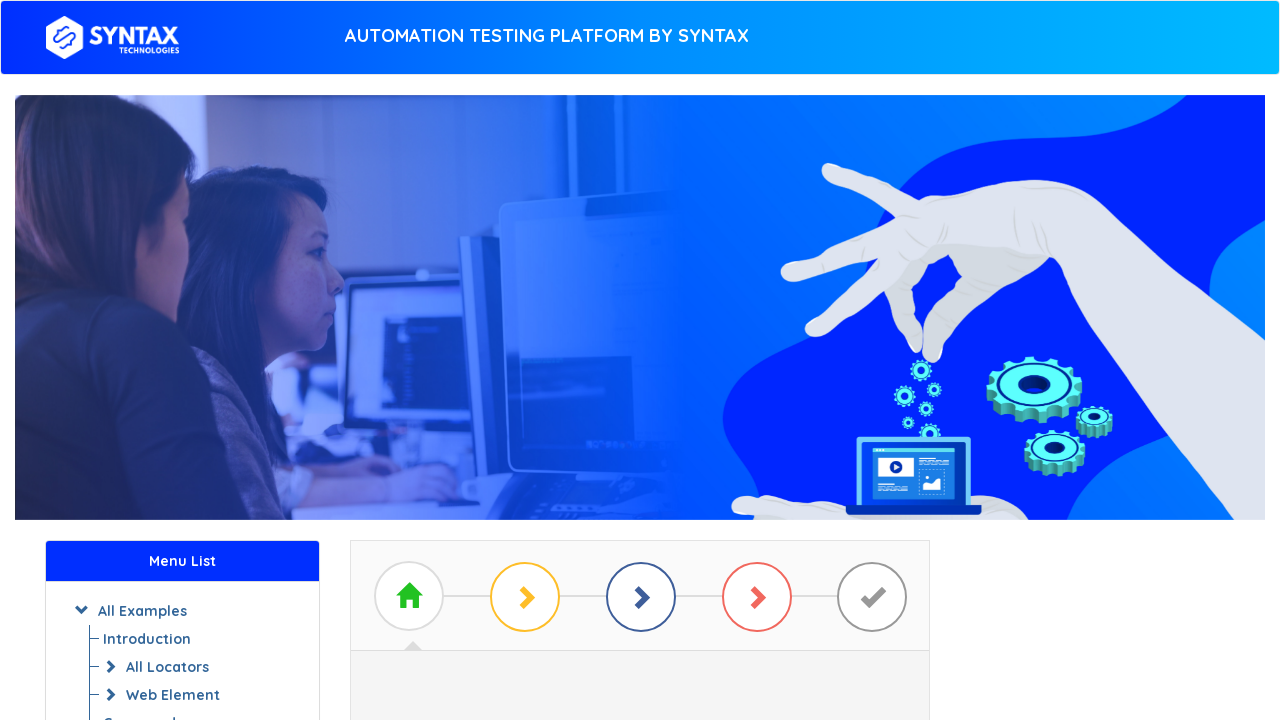

Clicked the 'Start Practicing' button at (640, 372) on #btn_basic_example
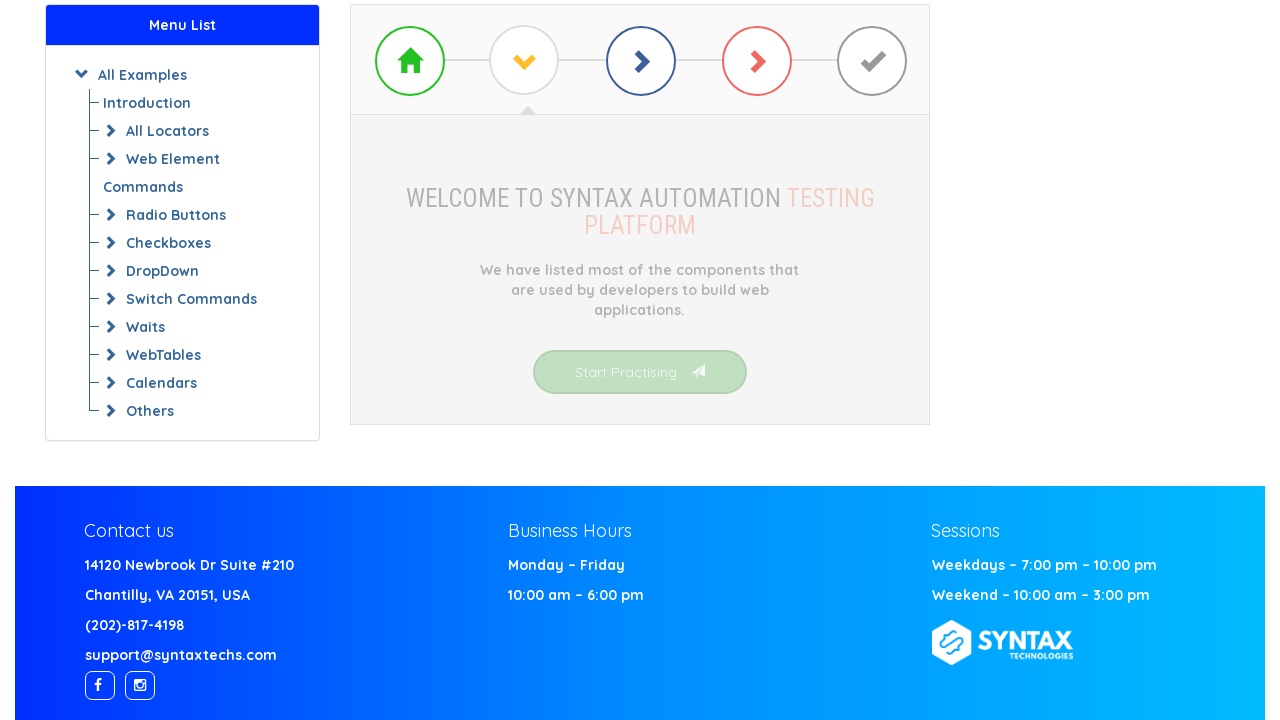

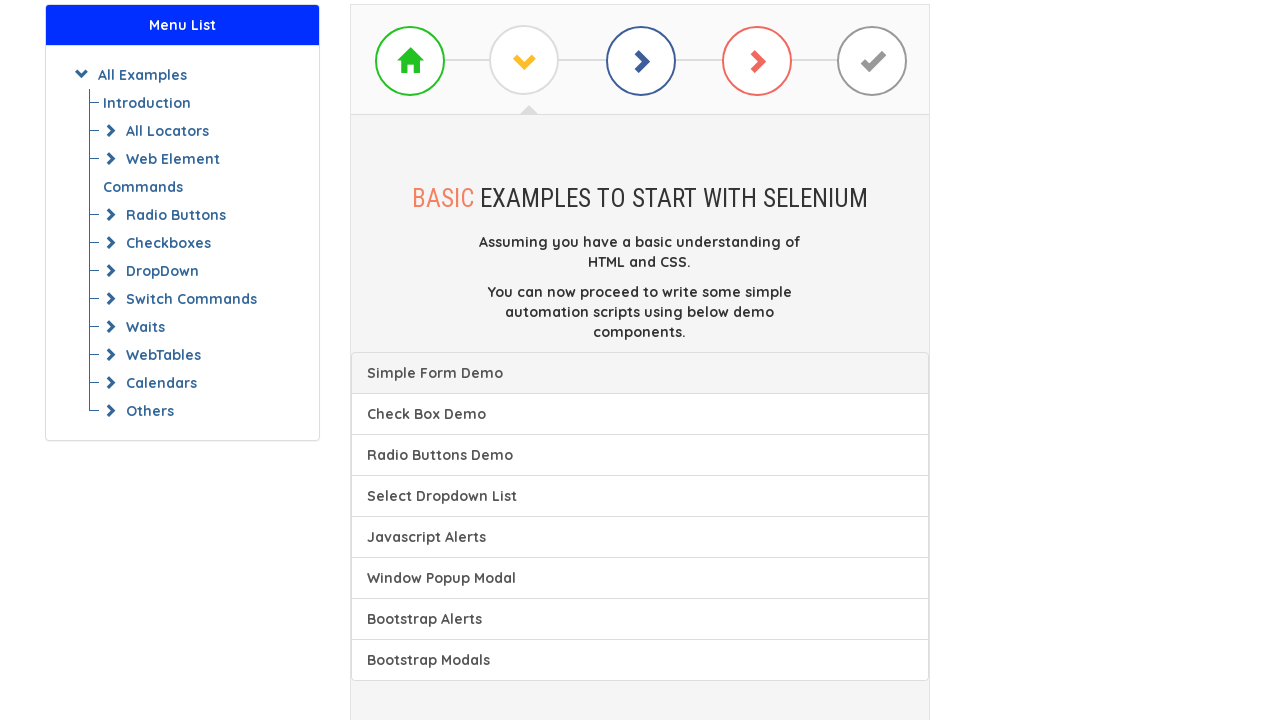